Tests invalid login attempt and verifies error message appears

Starting URL: https://www.saucedemo.com/

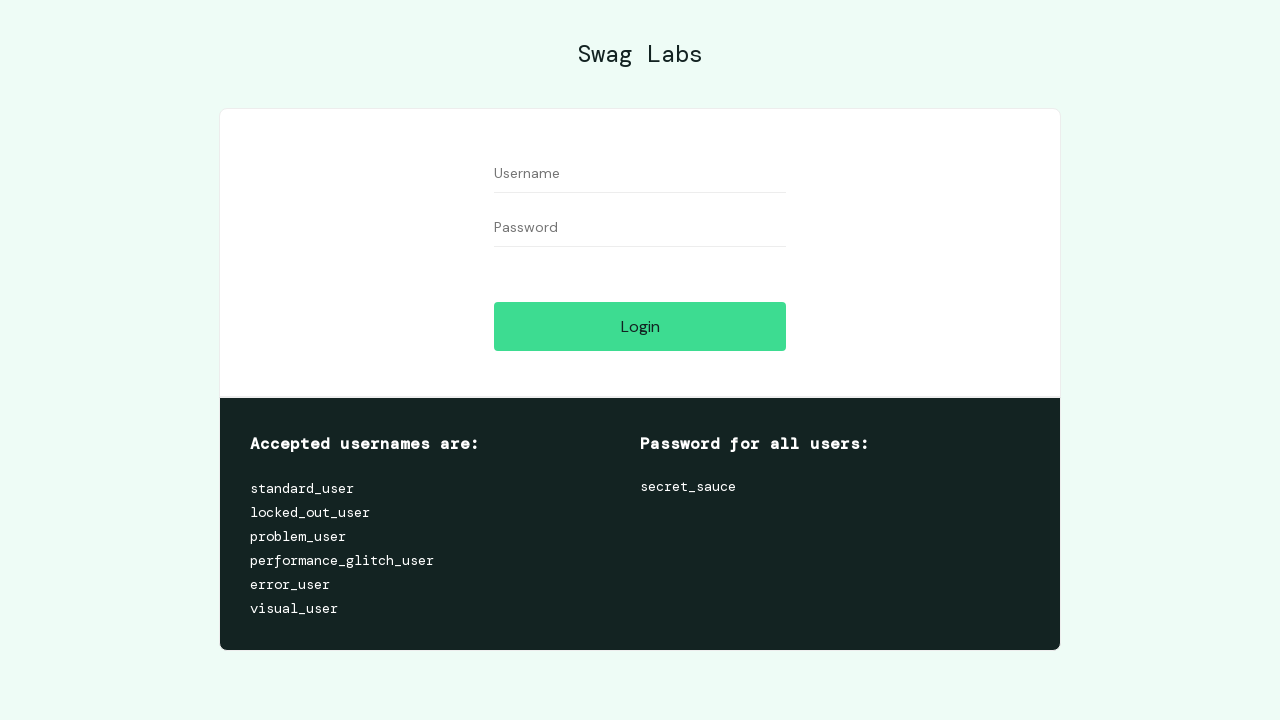

Filled username field with 'standard_user' on input[name='user-name']
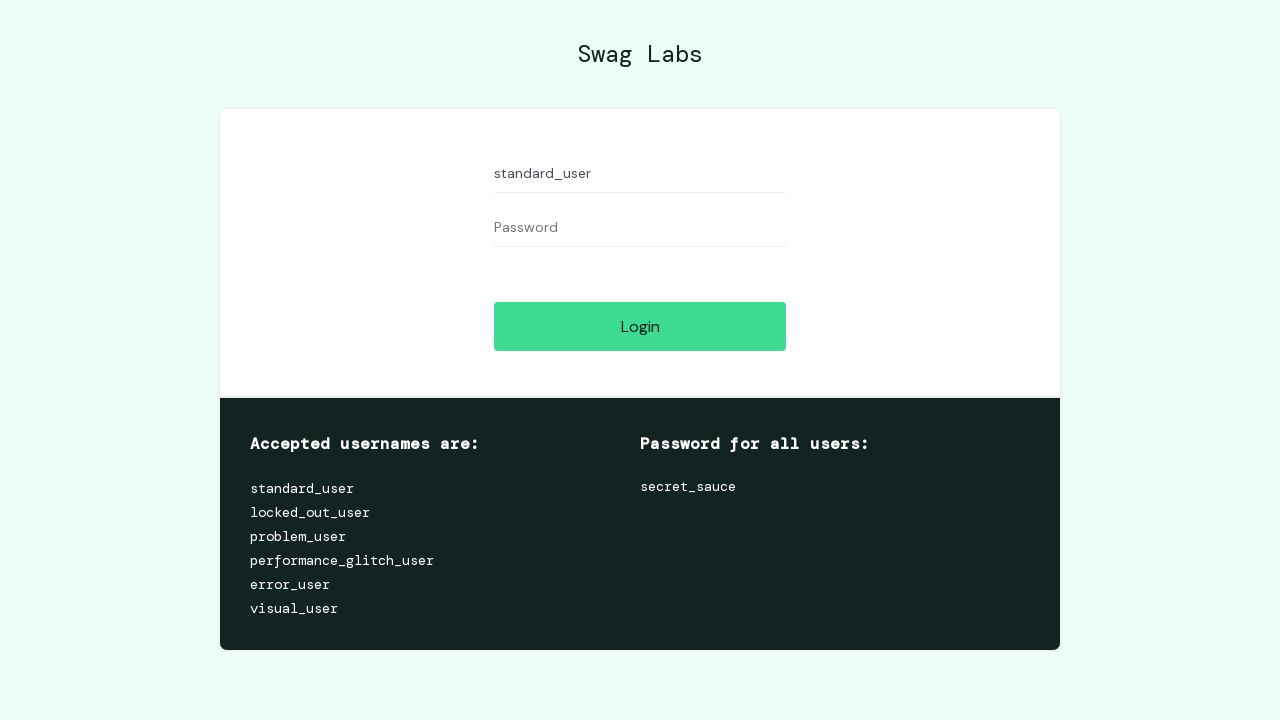

Filled password field with invalid password 'invalid' on input[name='password']
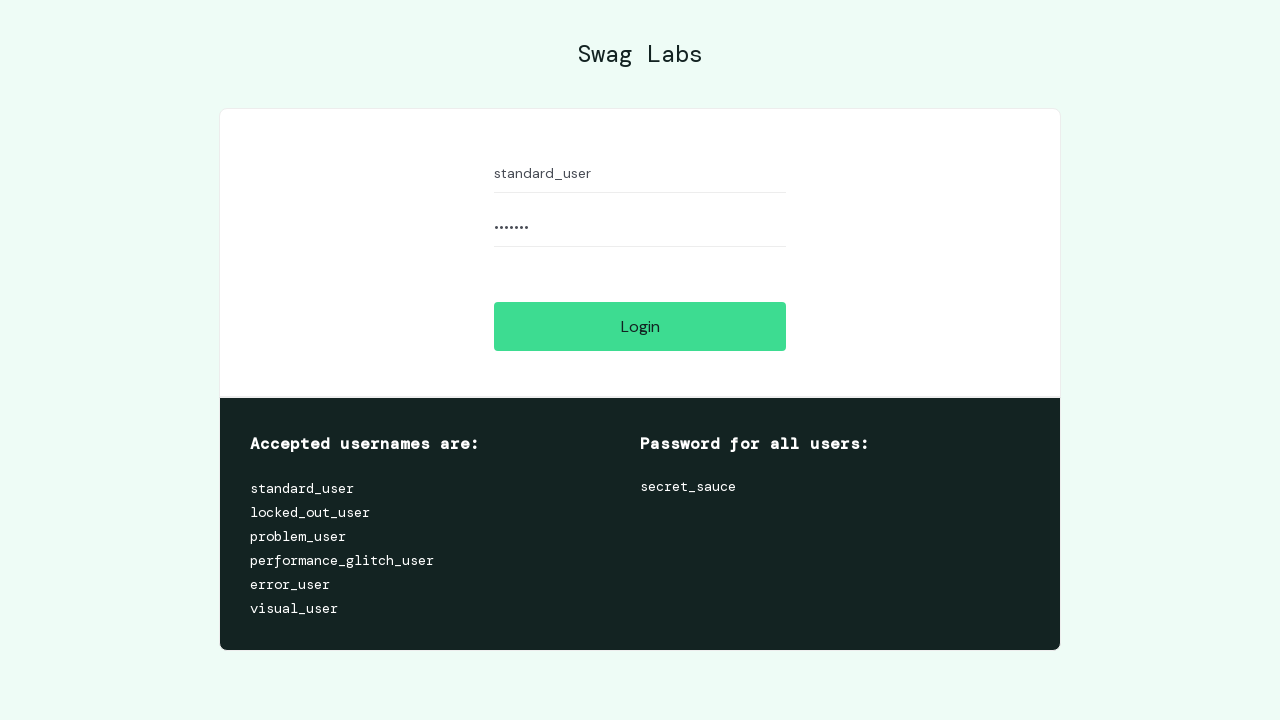

Clicked login button at (640, 326) on #login-button
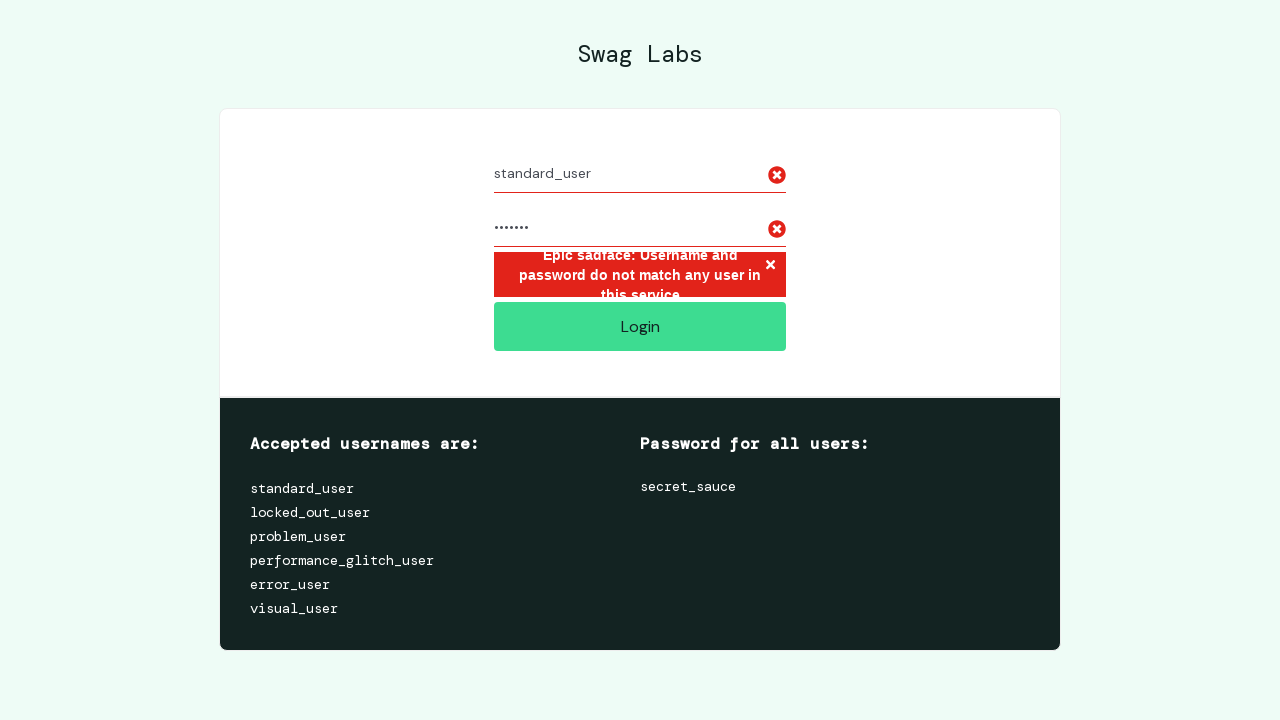

Error message container appeared confirming invalid login attempt
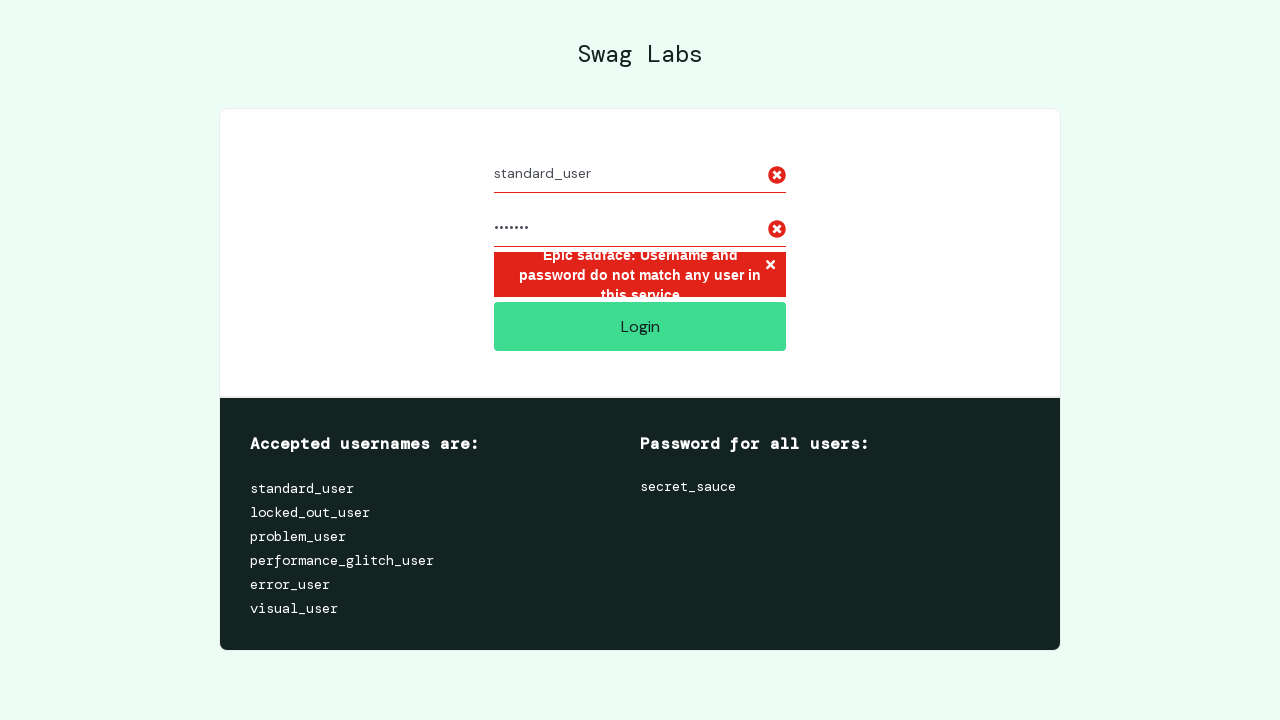

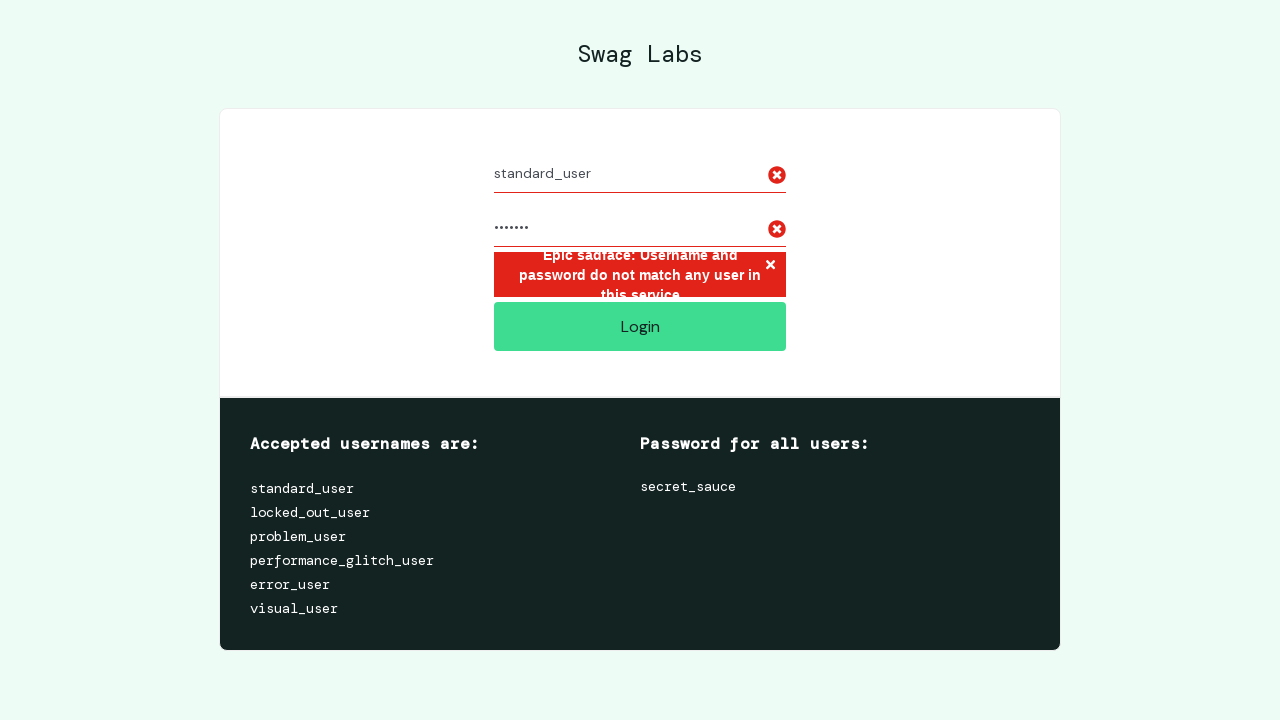